Tests clicking on the Buttons menu item in the sidebar and then clicking the "Click Me" button on the page

Starting URL: https://demoqa.com/elements

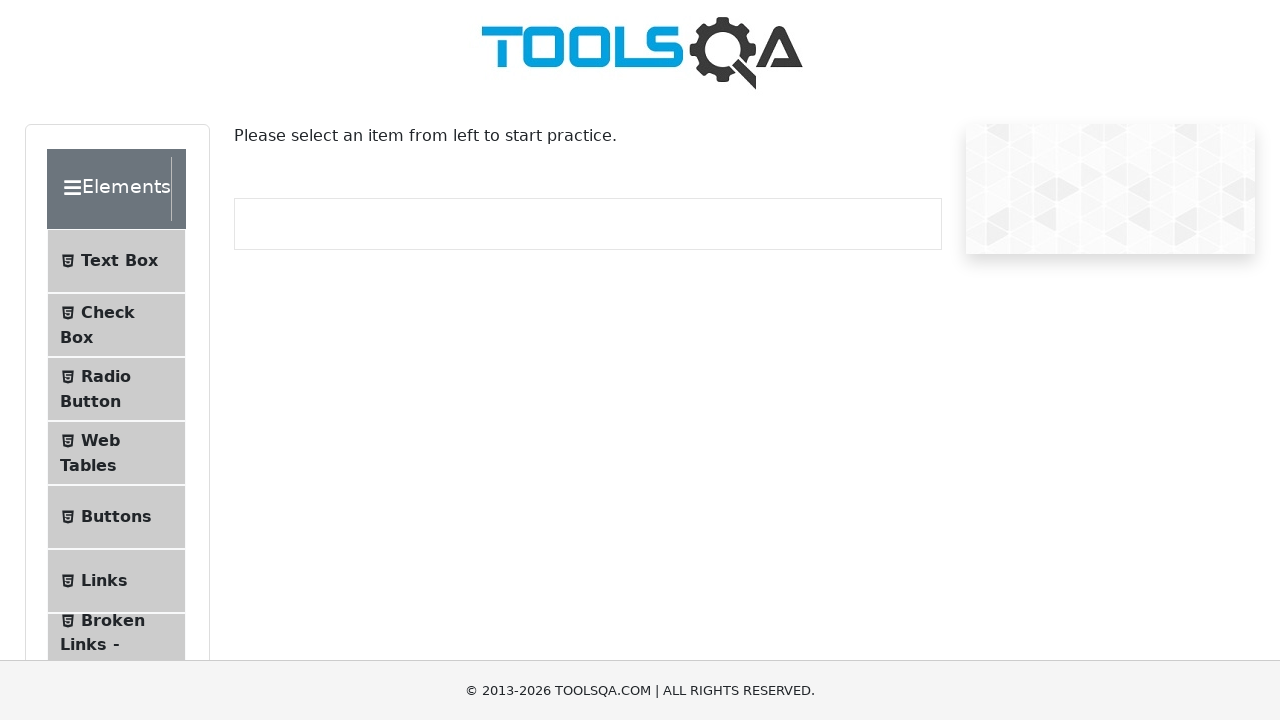

Clicked on Buttons menu item in sidebar at (116, 517) on #item-4
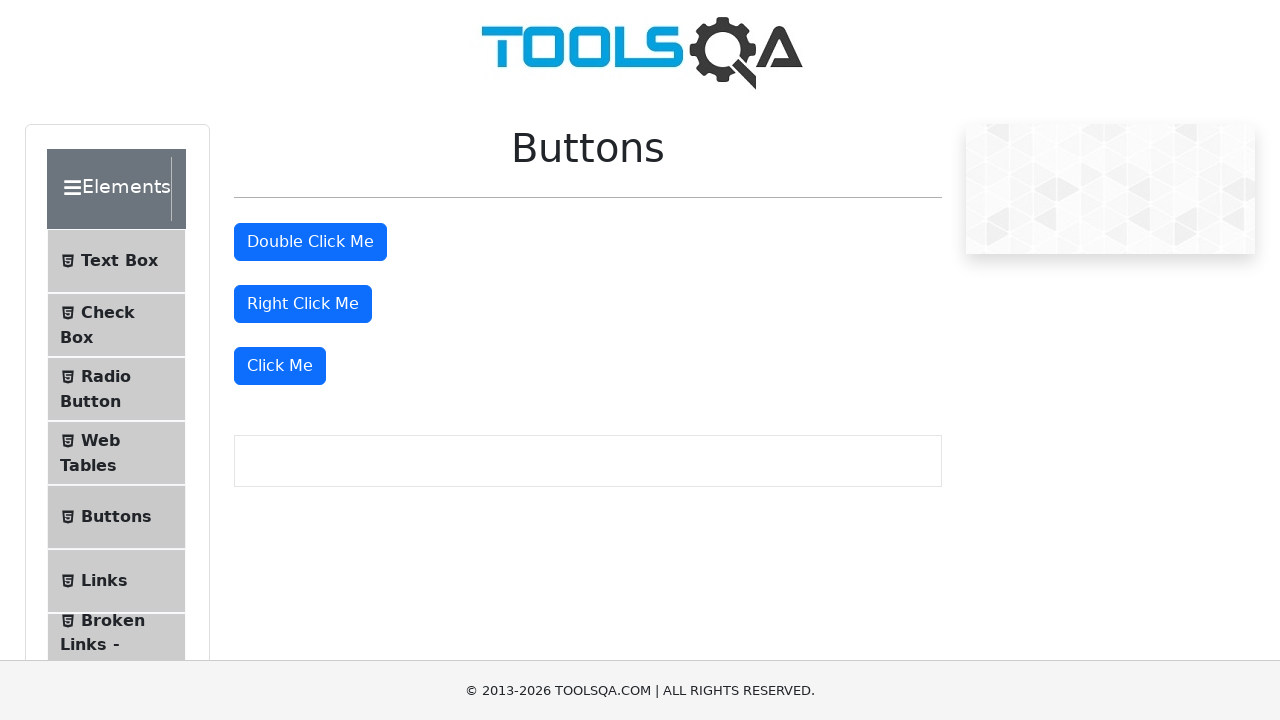

Clicked the 'Click Me' button on the page at (310, 242) on xpath=//button[contains(text(), 'Click Me')]
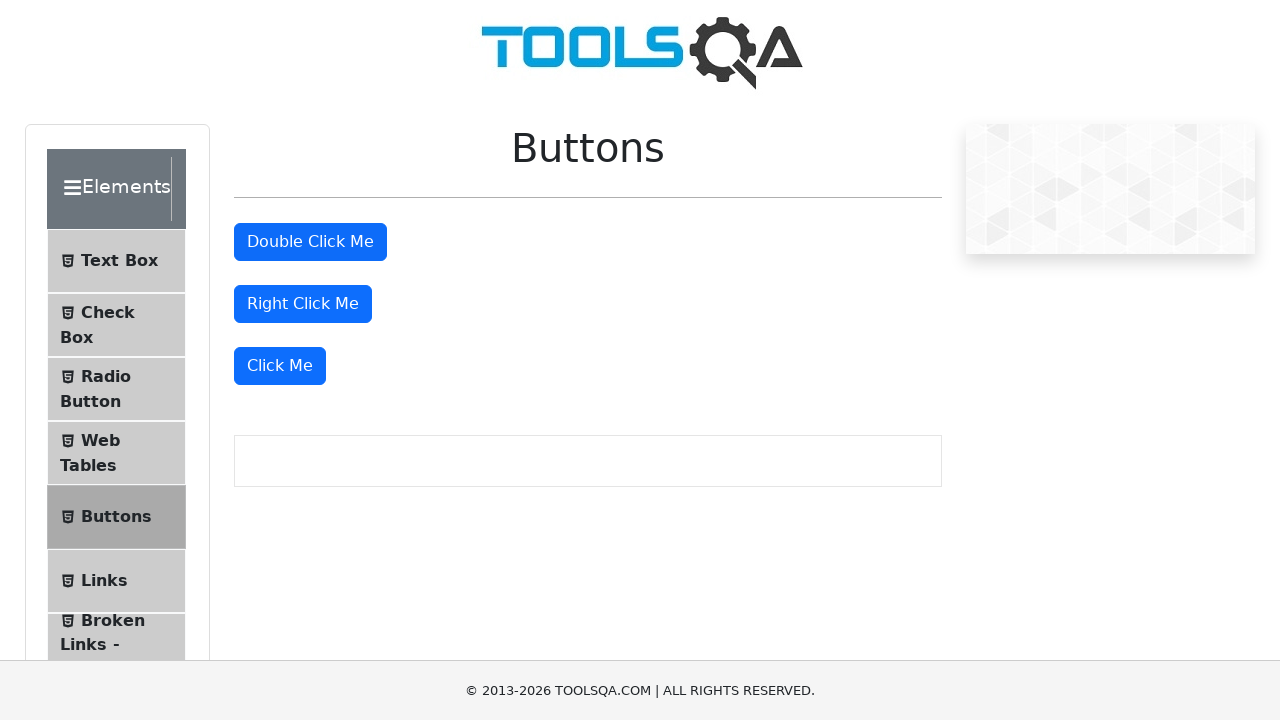

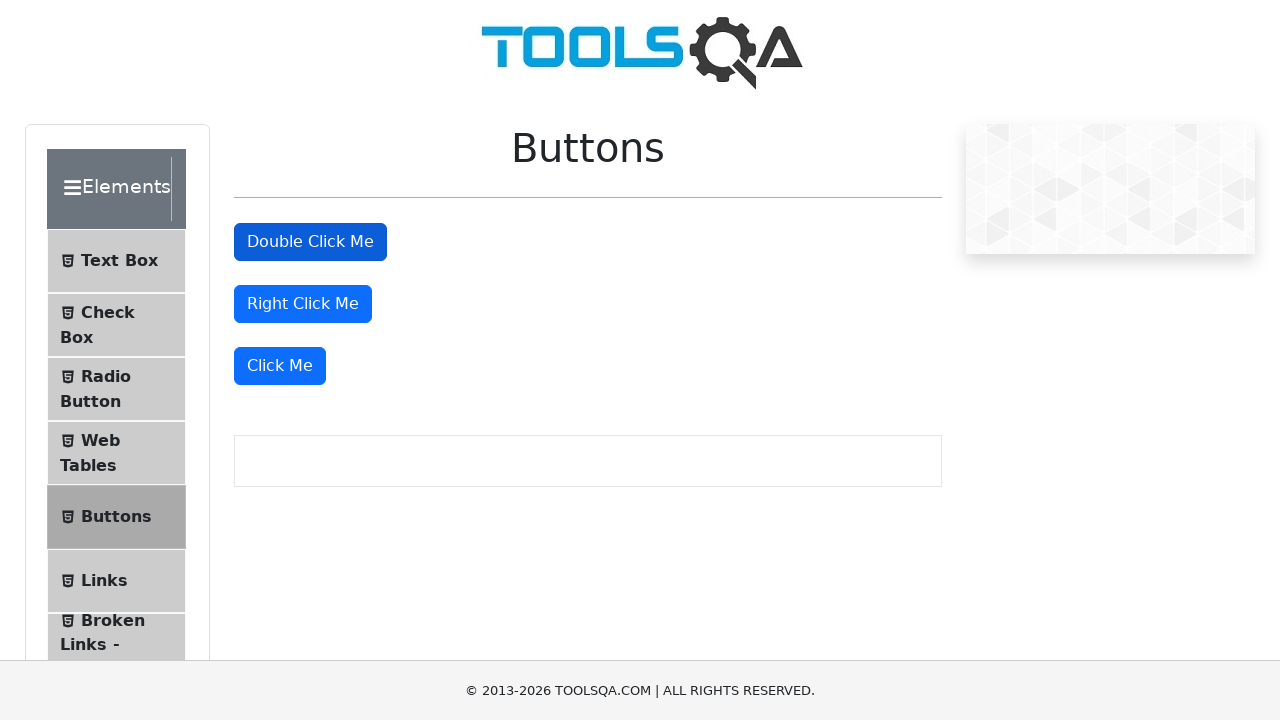